Navigates to a practice automation page and interacts with a table element to verify its structure and content

Starting URL: https://www.rahulshettyacademy.com/AutomationPractice/

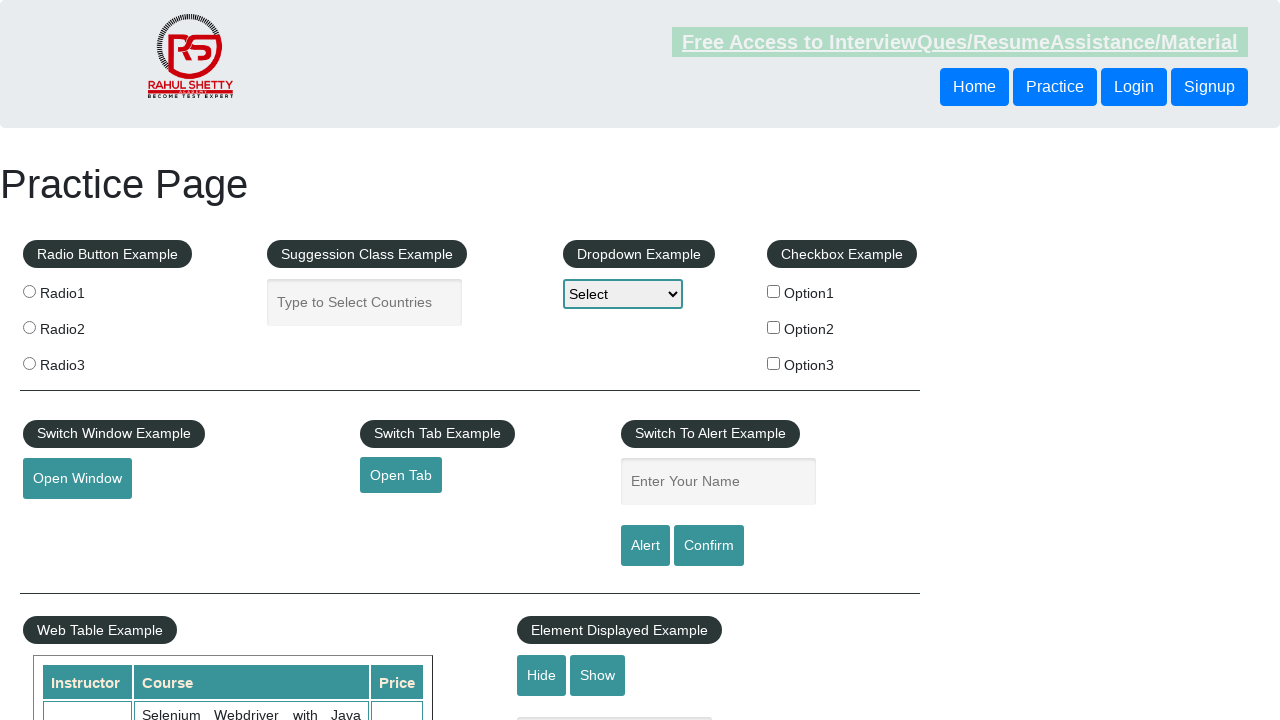

Waited for table.table-display to load
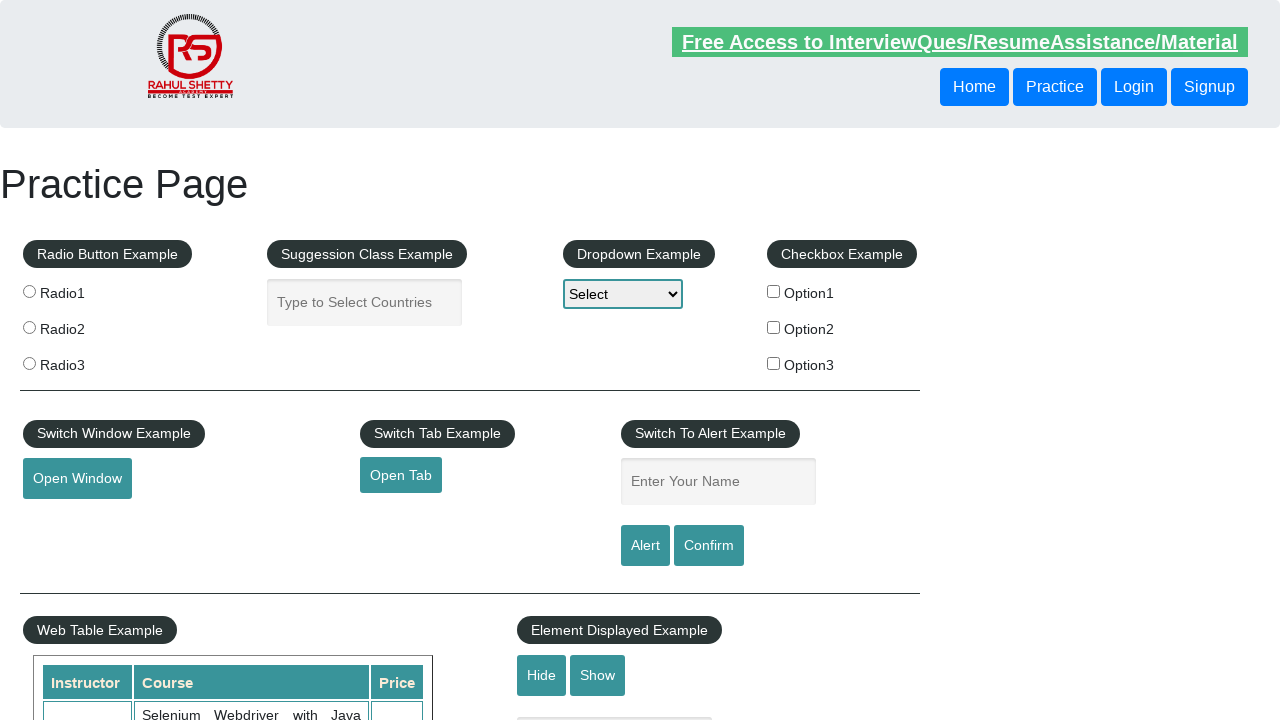

Located the table element with class table-display
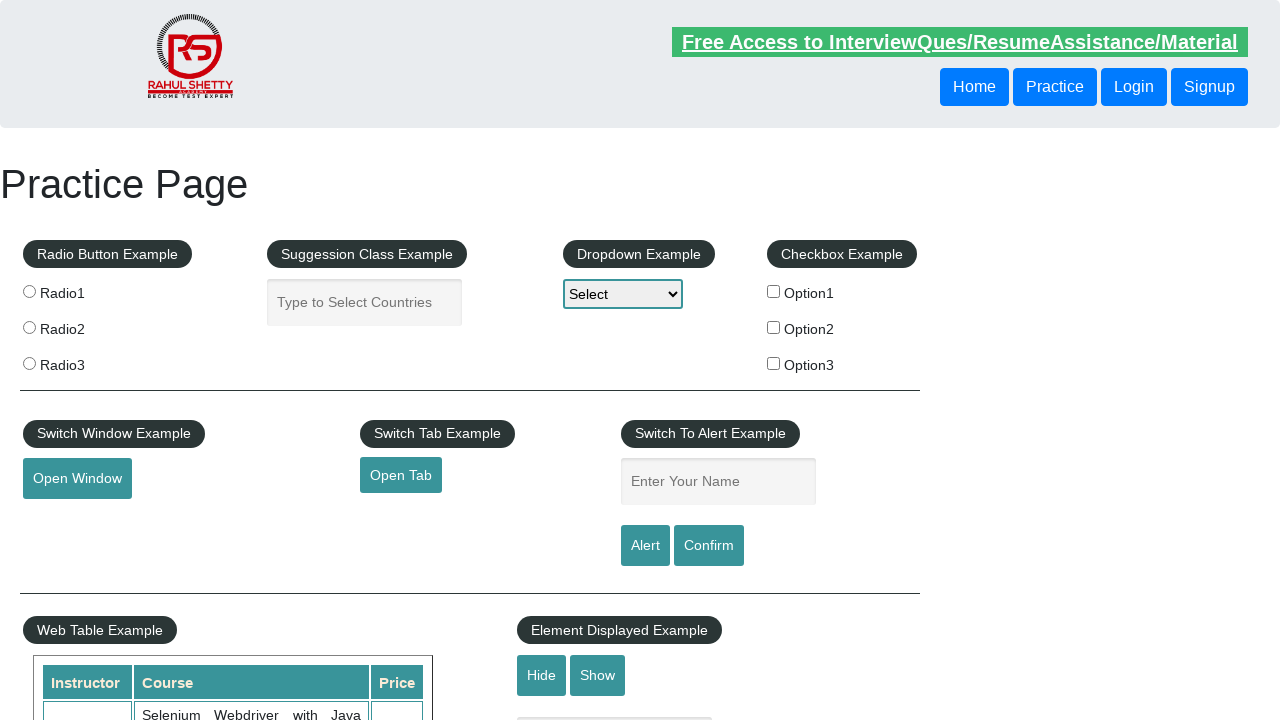

Retrieved all table rows - found 11 rows
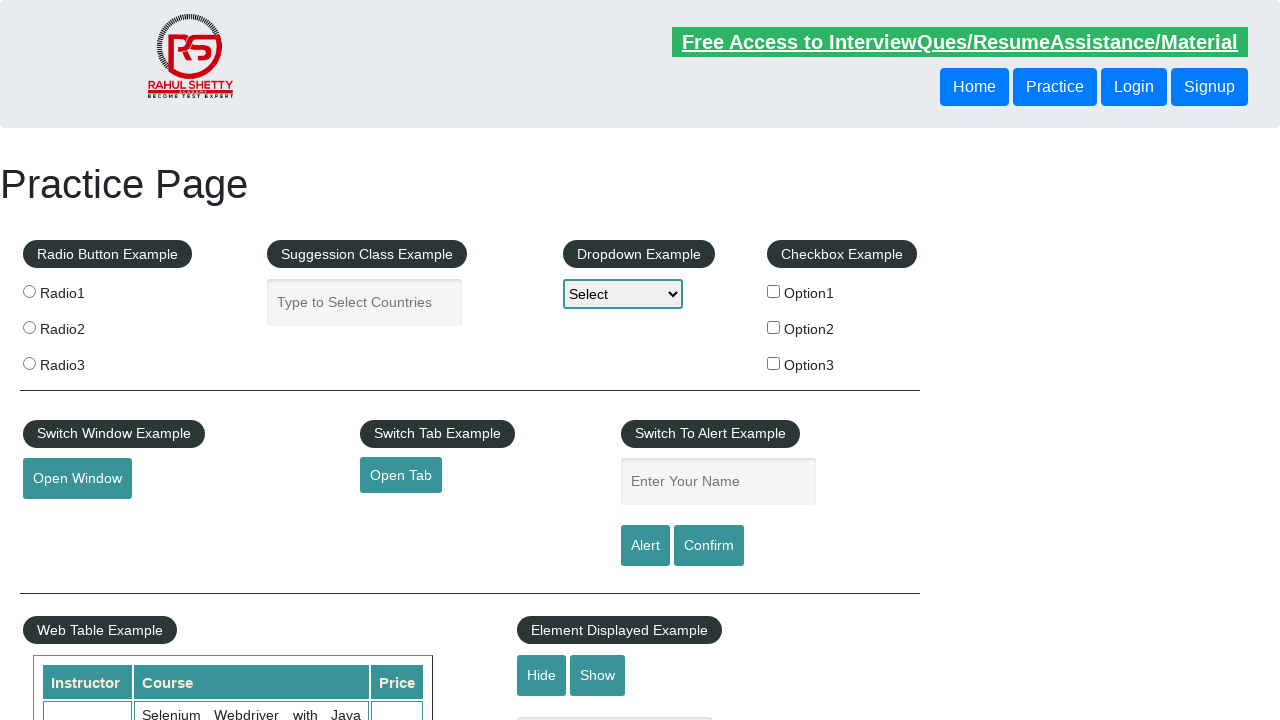

Verified table contains rows
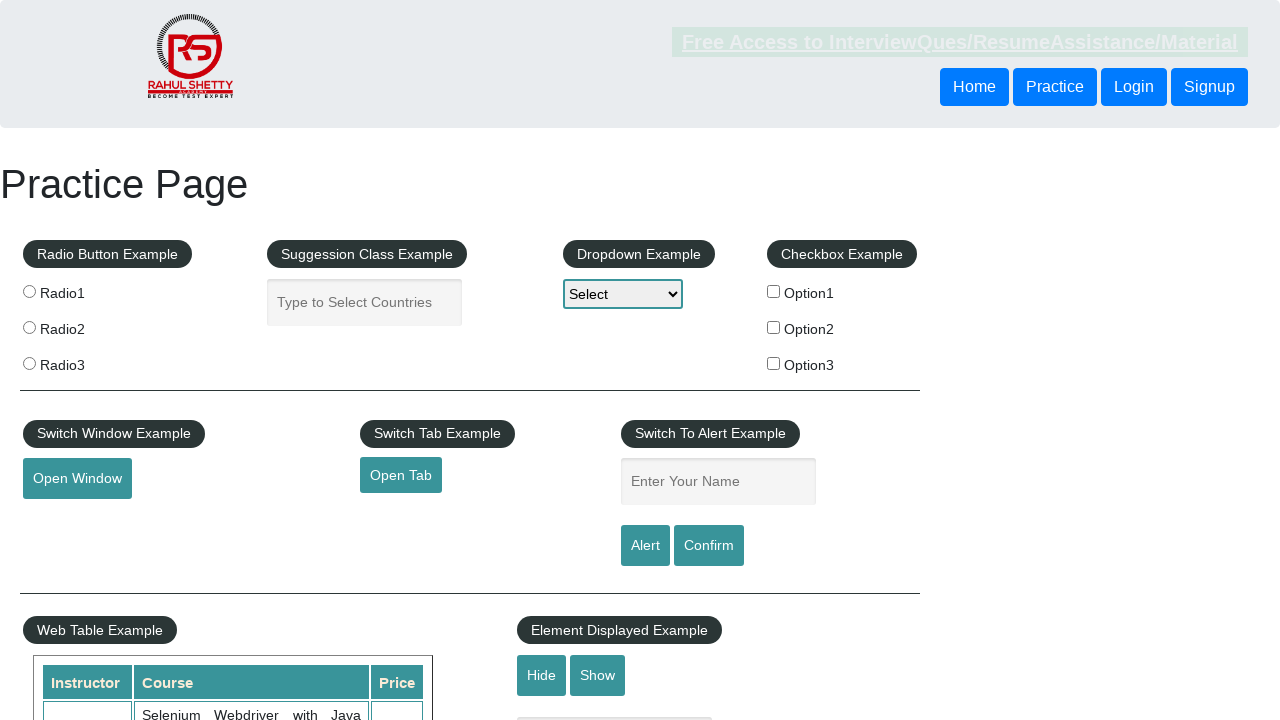

Retrieved all table headers - found 3 headers
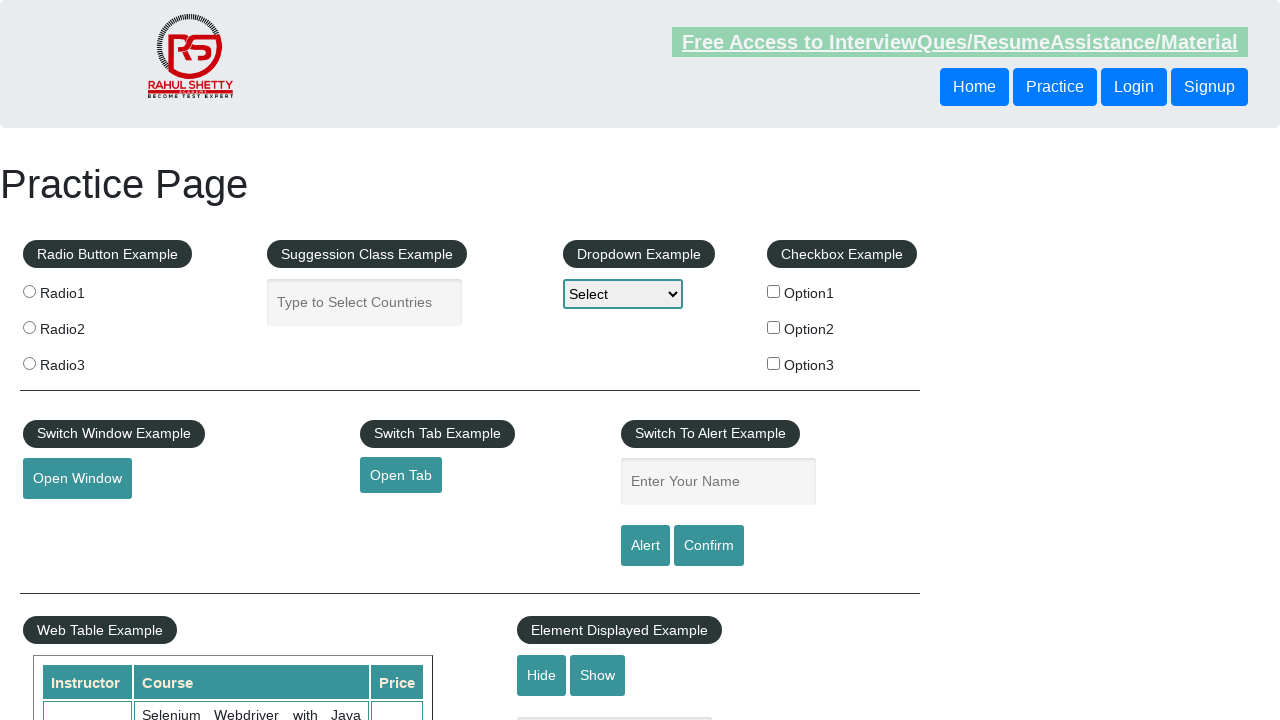

Verified table contains column headers
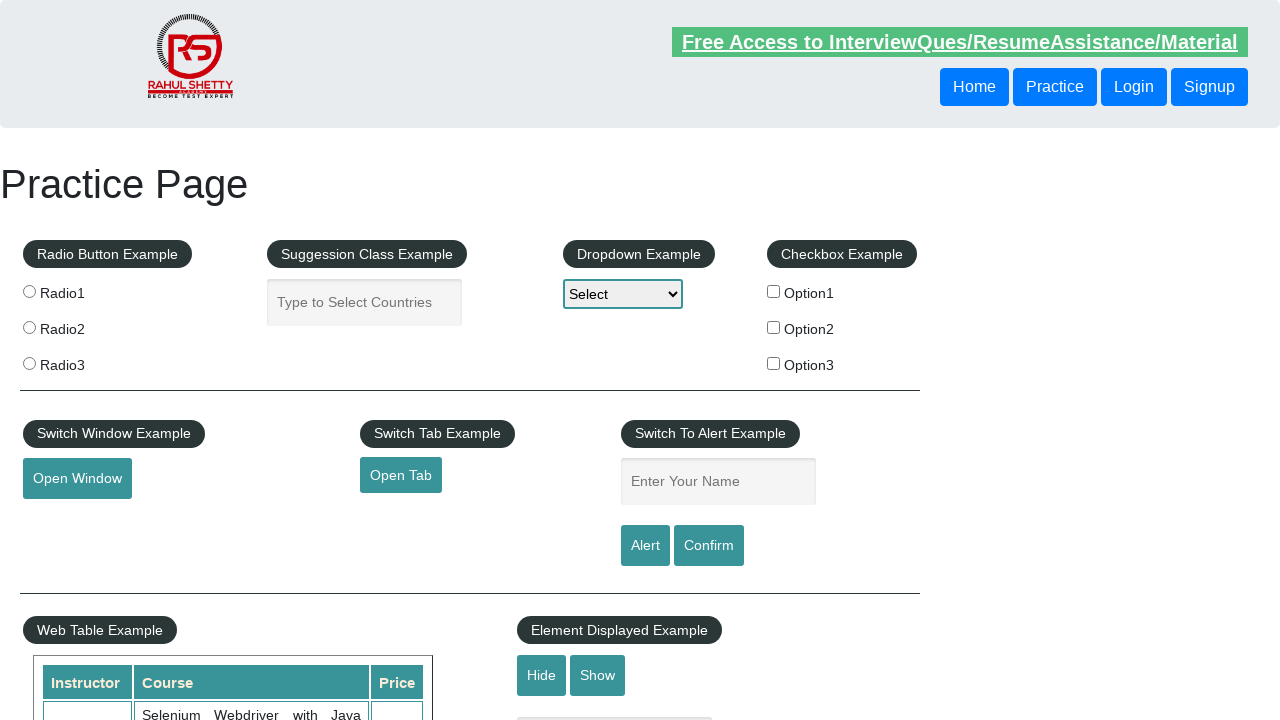

Located the third row in the table
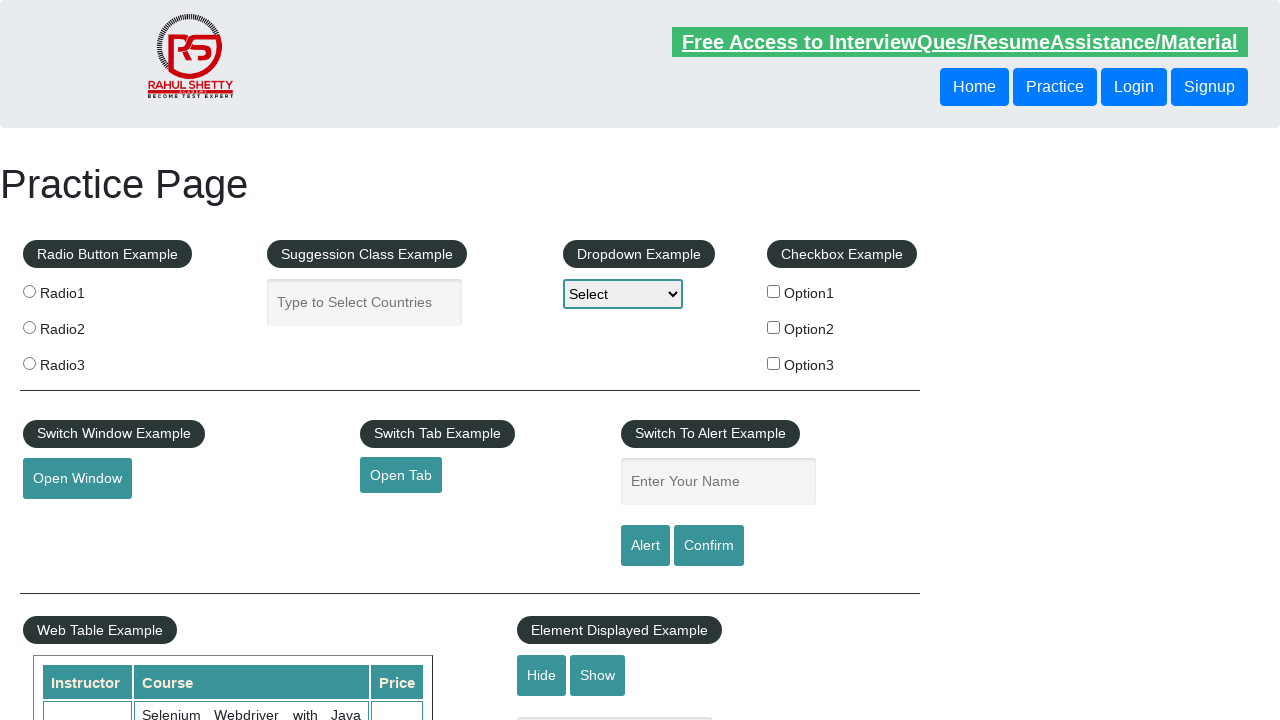

Verified the third row is visible
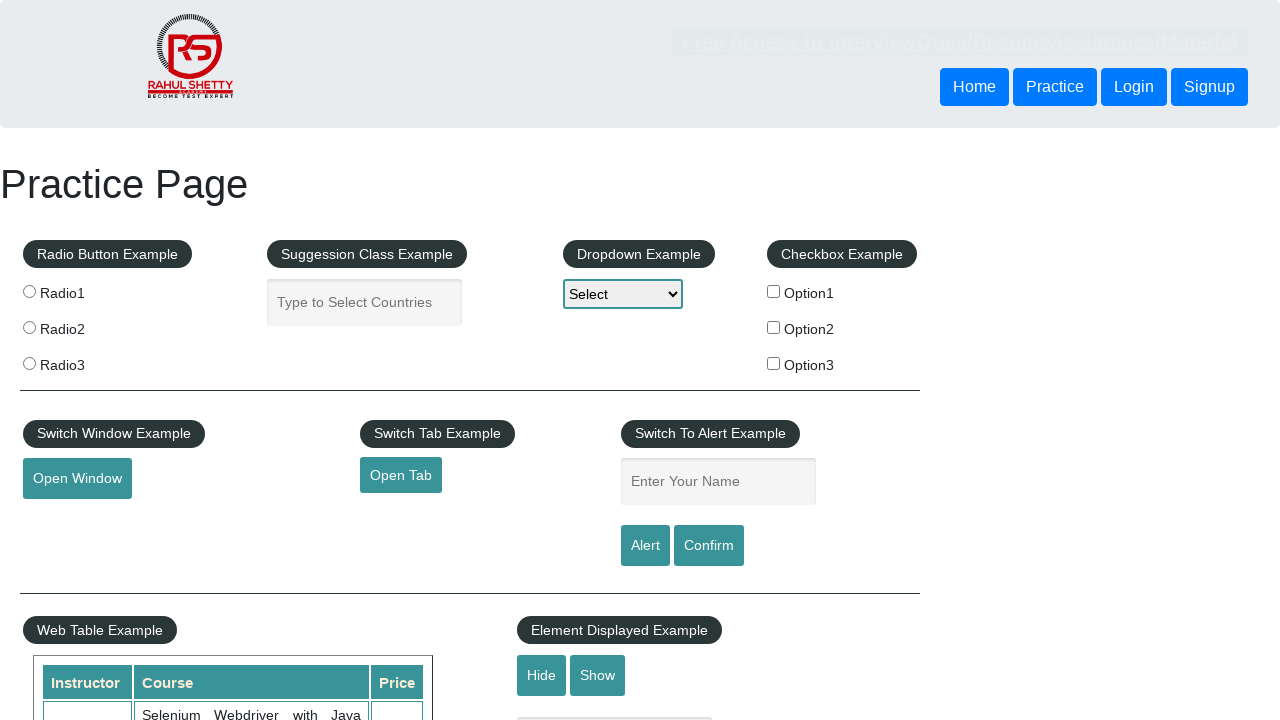

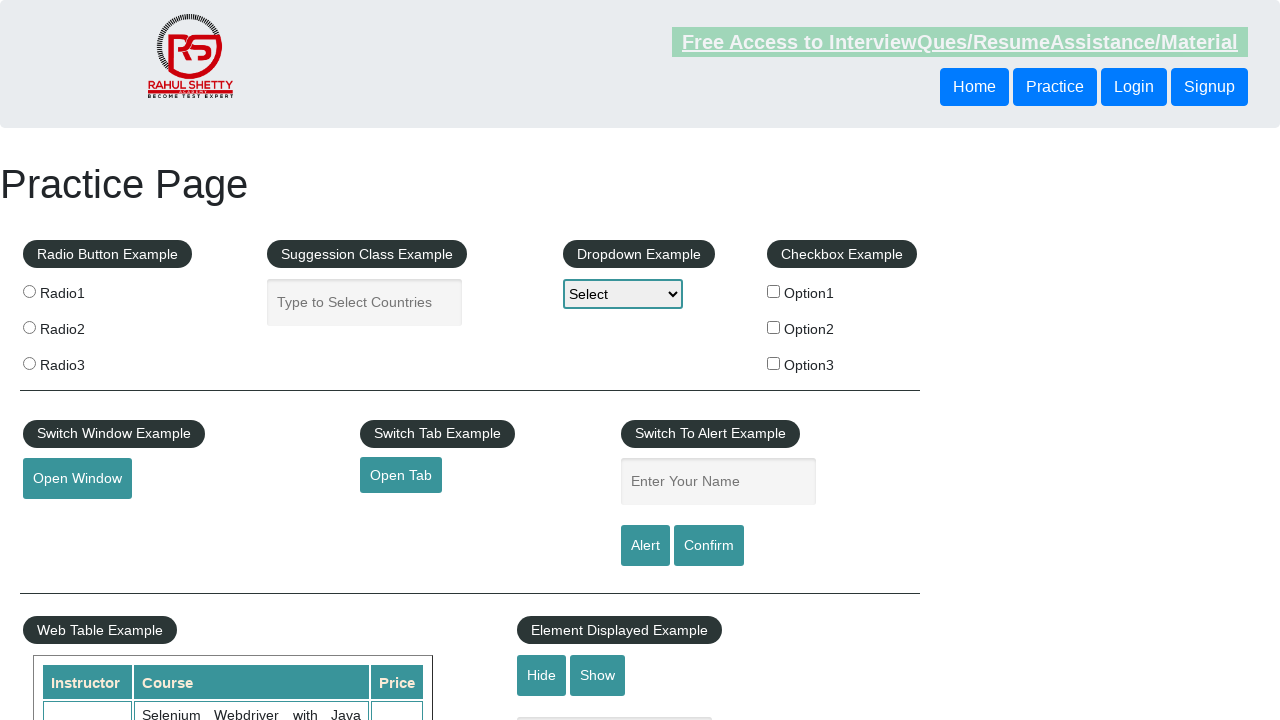